Tests that clicking "Data Analytics" category link on the main page navigates to the data analytics courses page in a new tab

Starting URL: https://skillfactory.ru/

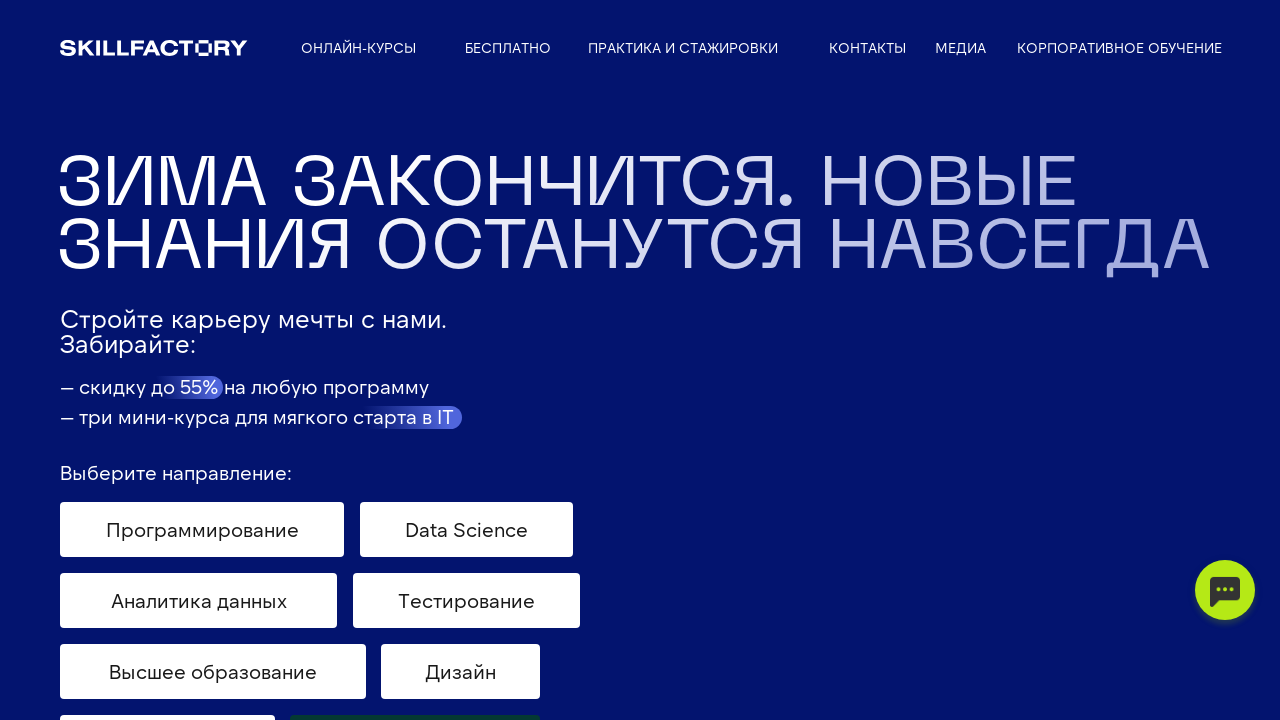

Clicked 'Data Analytics' category link at (198, 600) on text=Аналитика данных
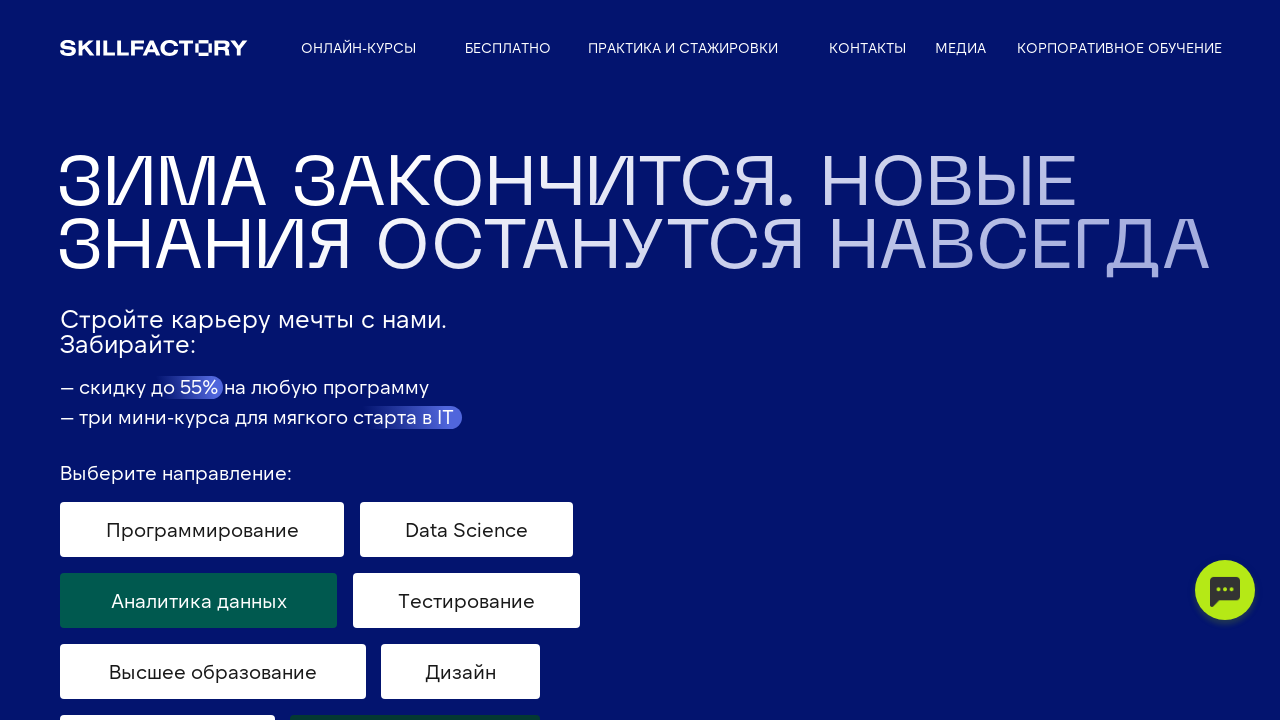

New tab opened with Data Analytics page
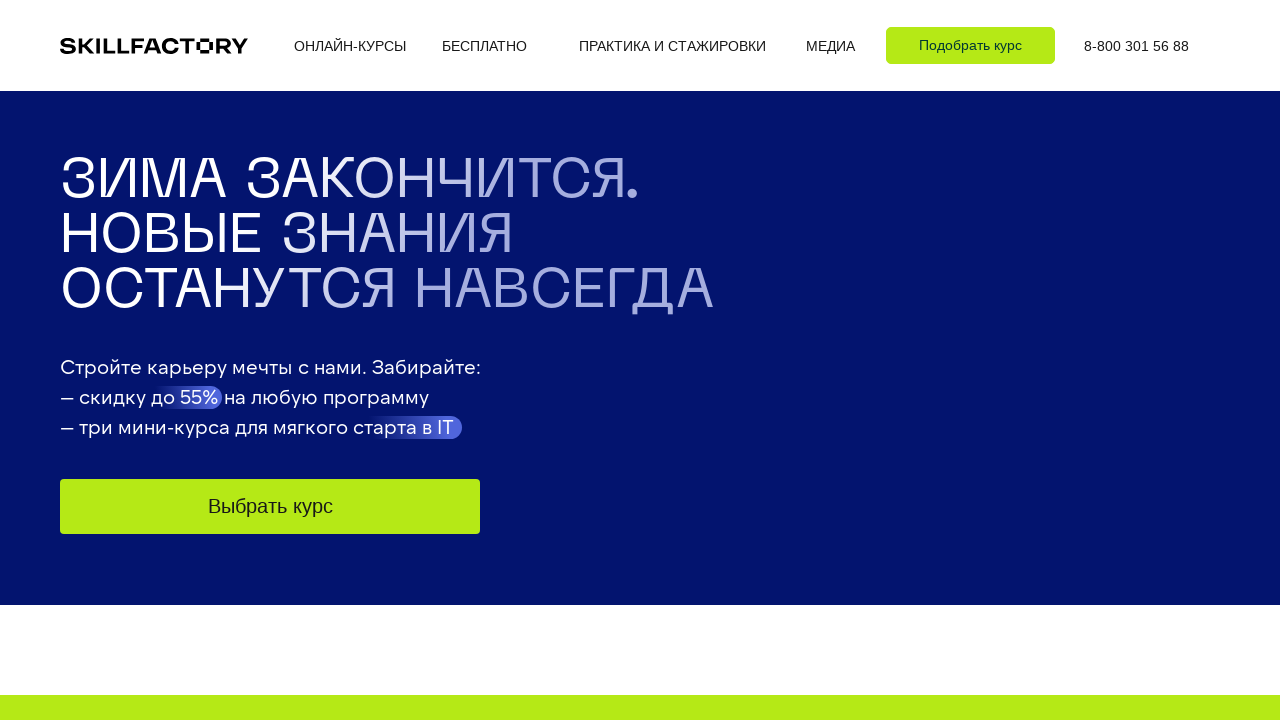

Waited for new page to fully load
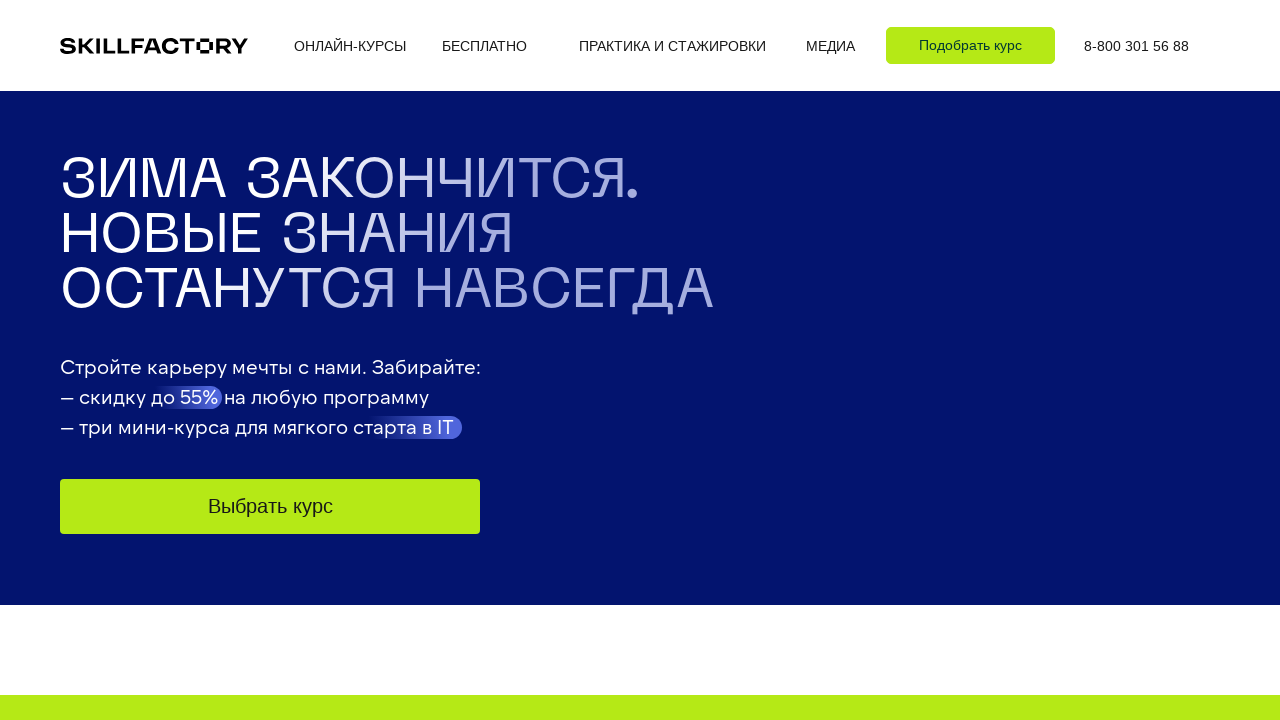

Verified URL is https://skillfactory.ru/courses/analitika-dannyh
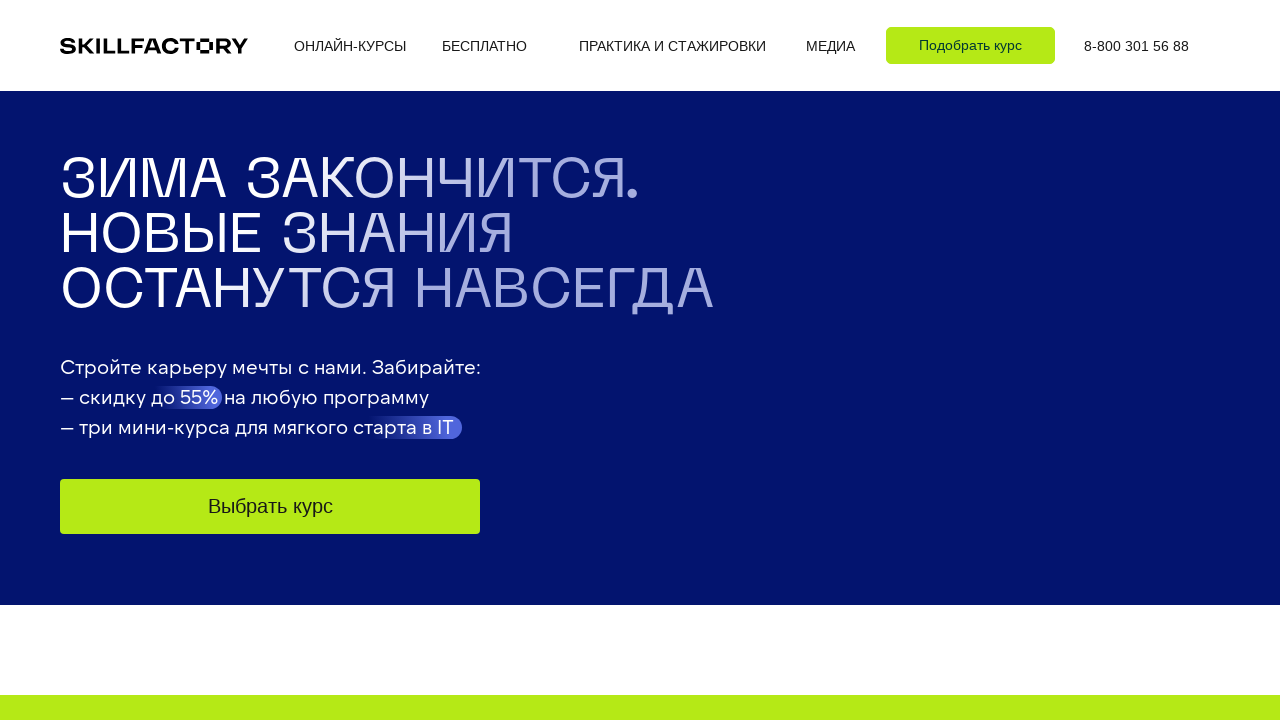

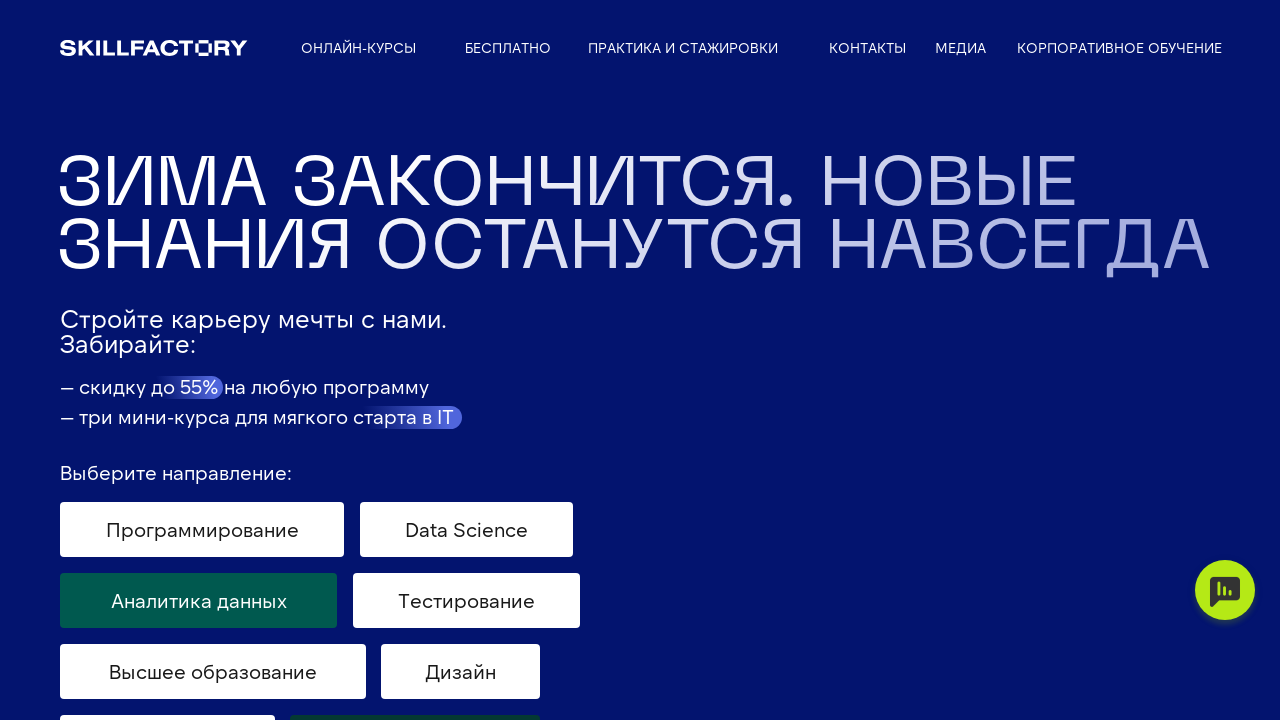